Tests clicking on signin button and sign in link, then verifies an error message is displayed for empty credentials

Starting URL: http://zero.webappsecurity.com/index.html

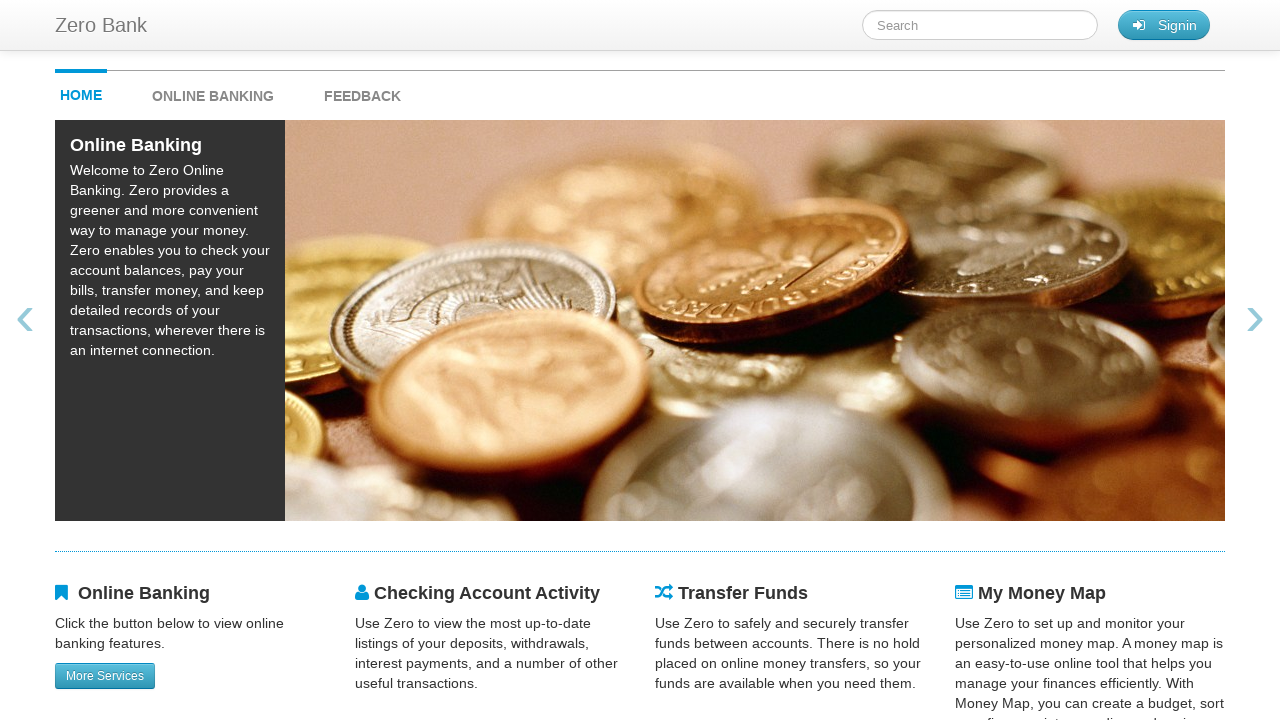

Clicked signin button at (1164, 25) on #signin_button
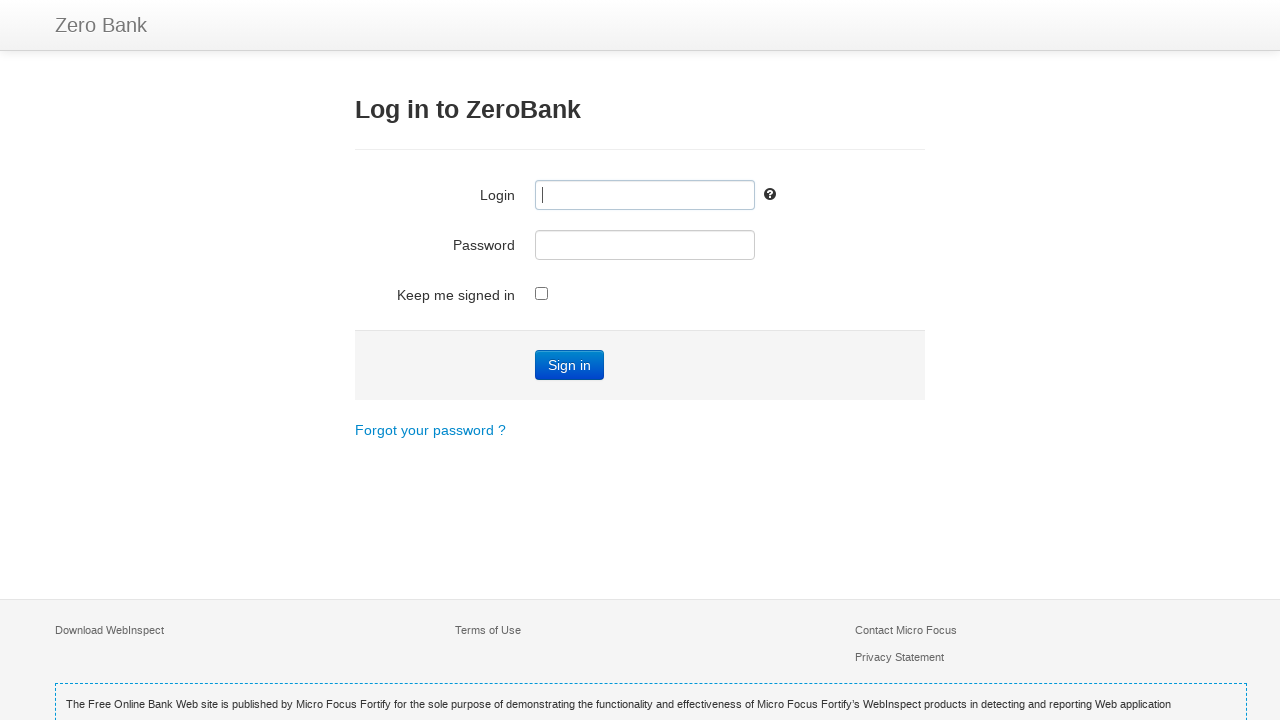

Clicked Sign in text link at (570, 365) on text=Sign in
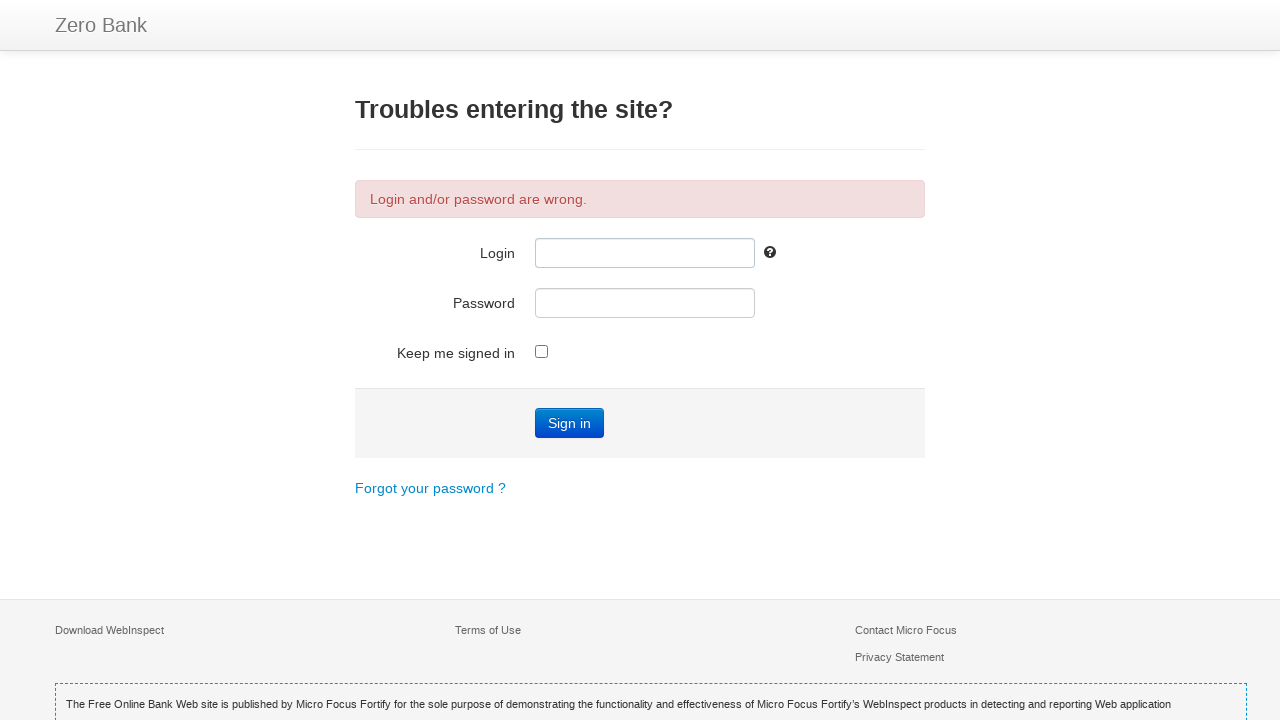

Error message alert appeared
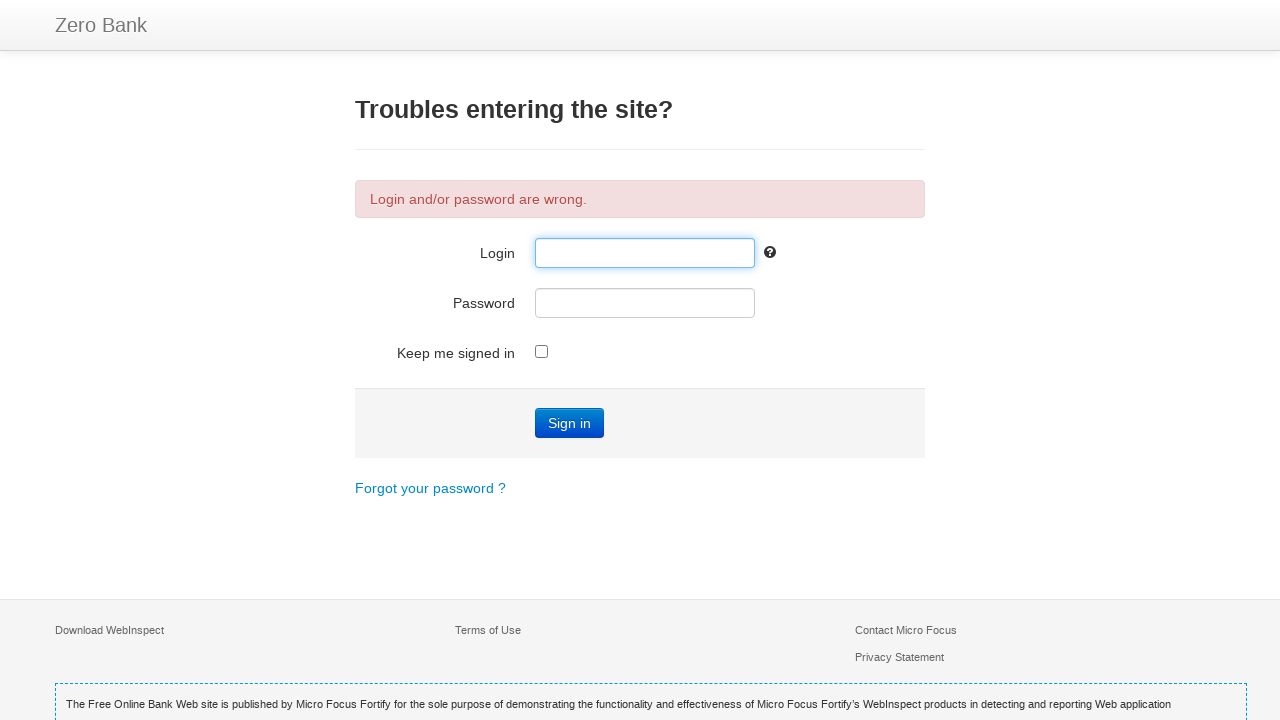

Verified error message 'Login and/or password are wrong' is displayed
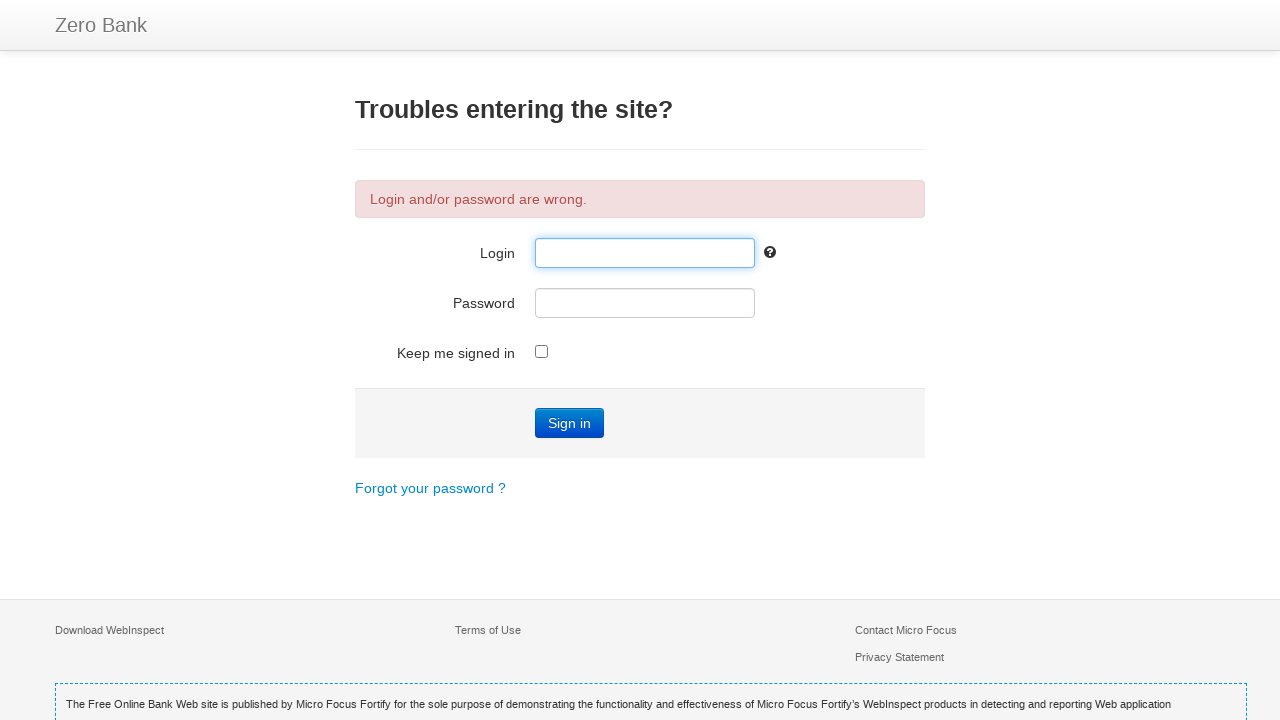

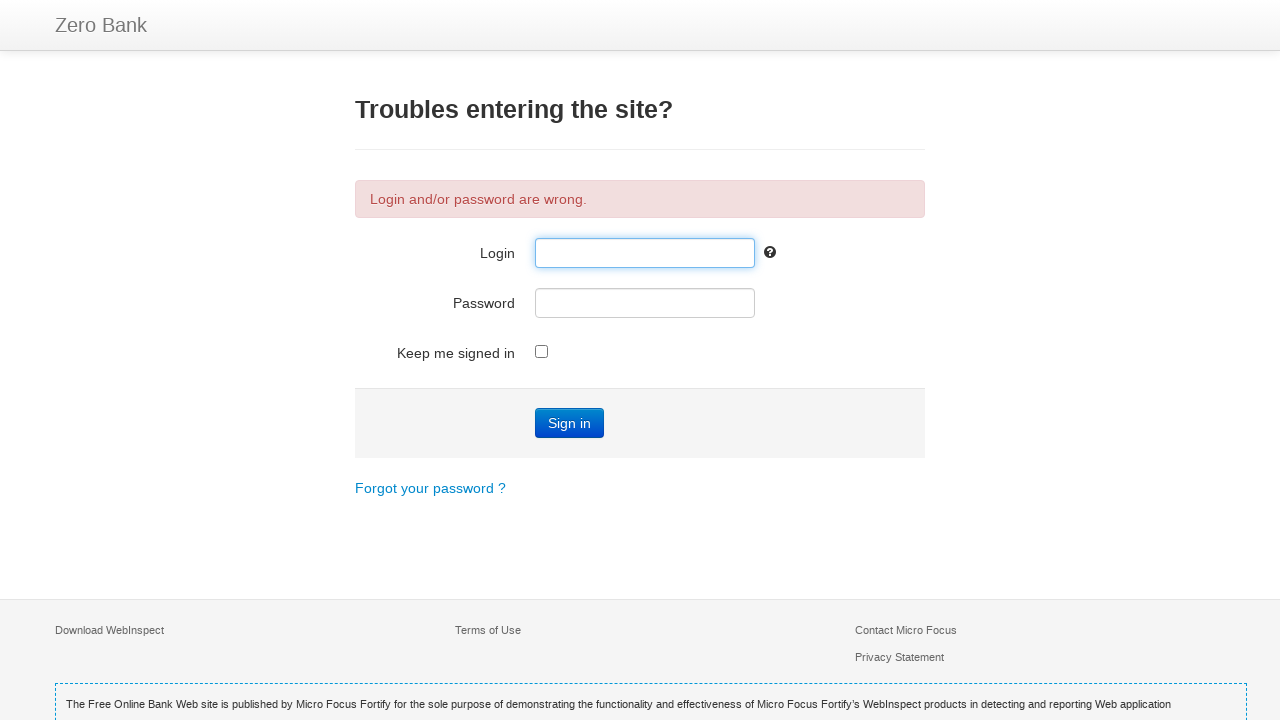